Tests addition of two large integers (9999999999 + 9999999999) using the calculator's integer mode

Starting URL: https://gerabarud.github.io/is3-calculadora/

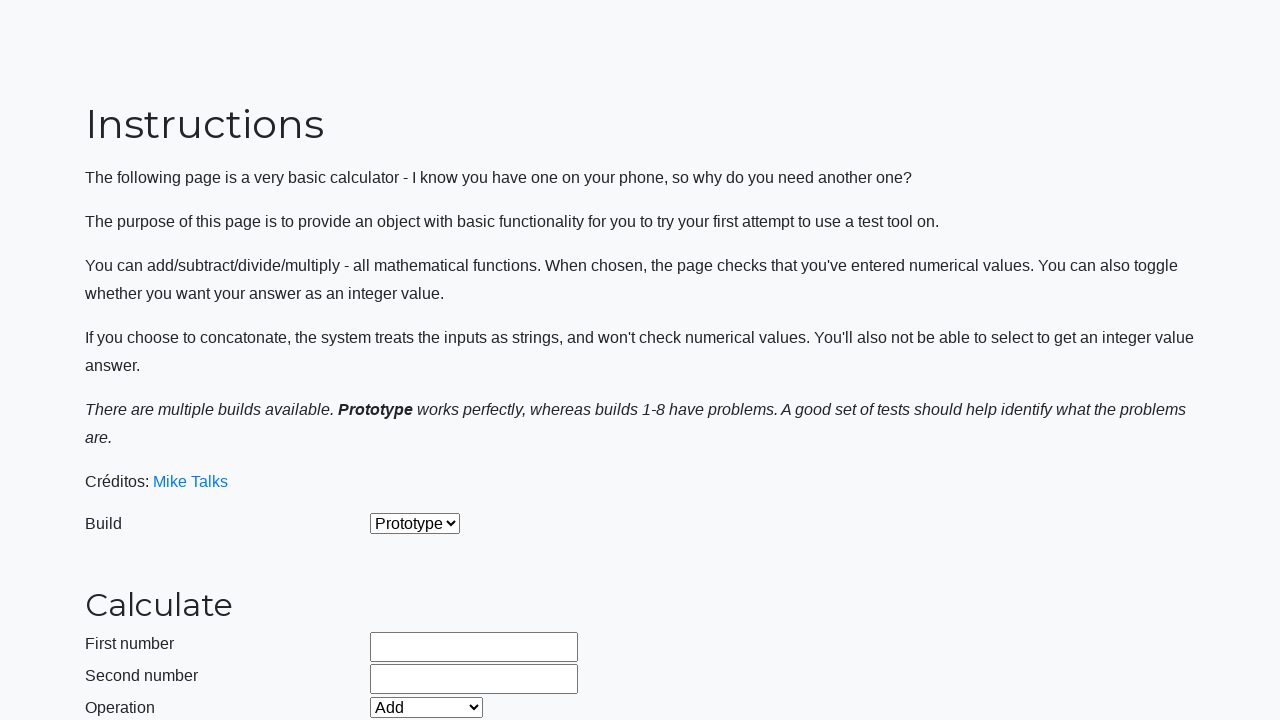

Selected 'Prototype' build from dropdown on #selectBuild
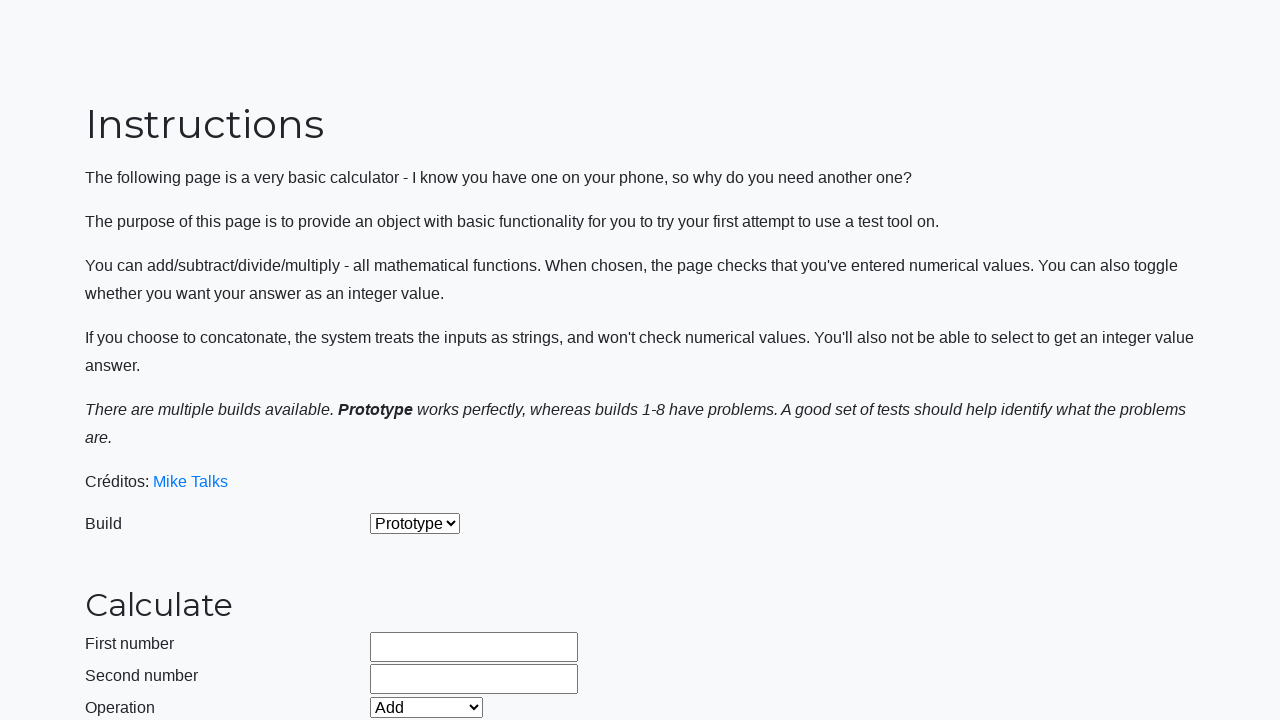

Enabled integer mode by clicking checkbox at (376, 528) on #integerSelect
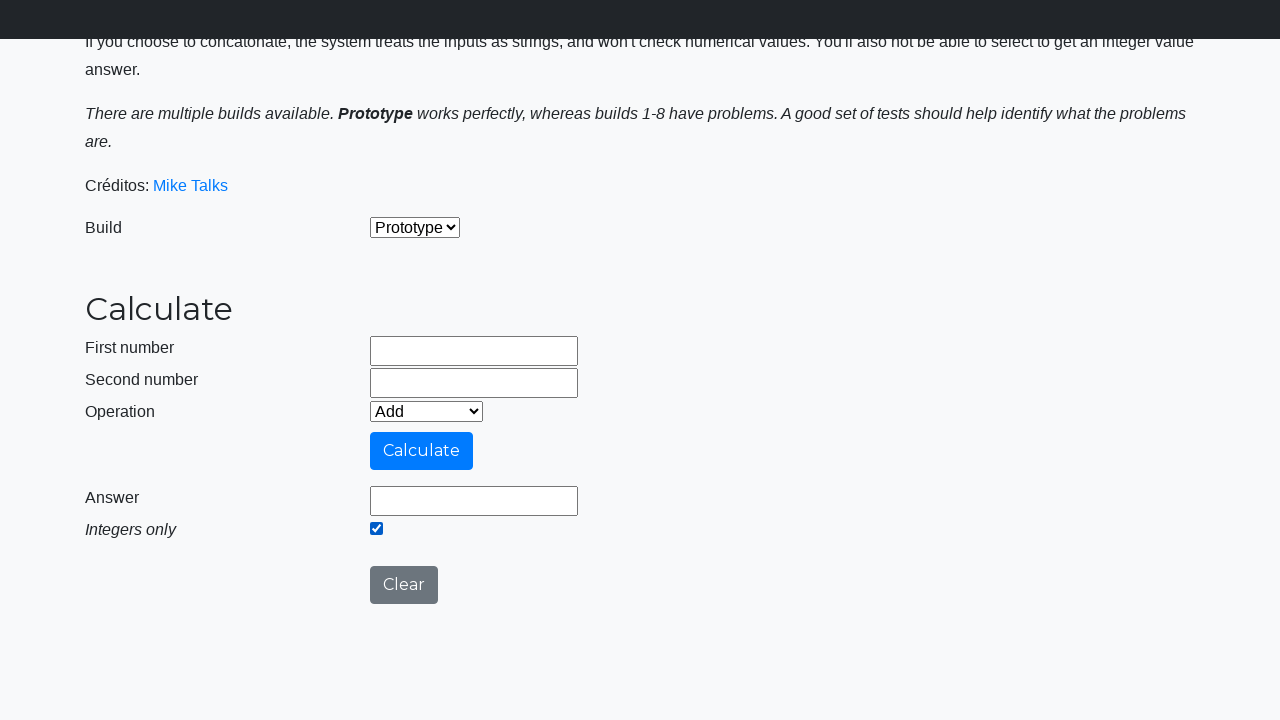

Selected 'Add' operation from dropdown on #selectOperationDropdown
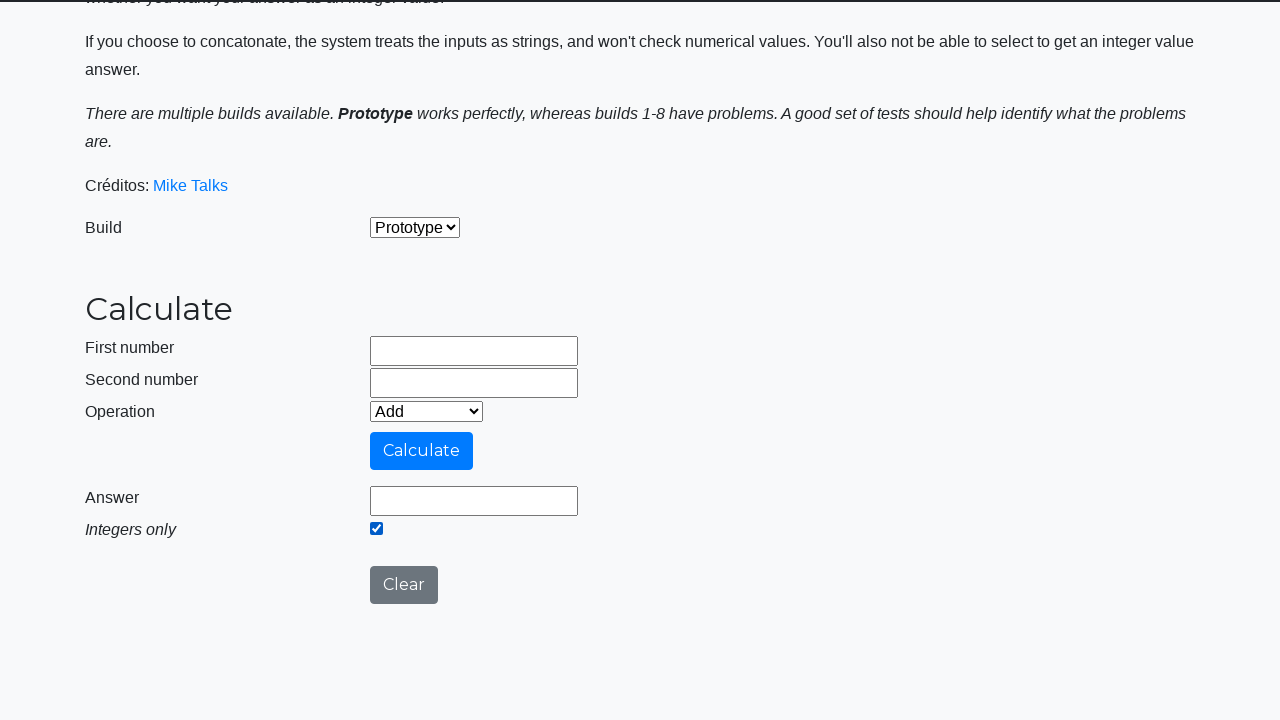

Filled first operand field with 9999999999 on #number1Field
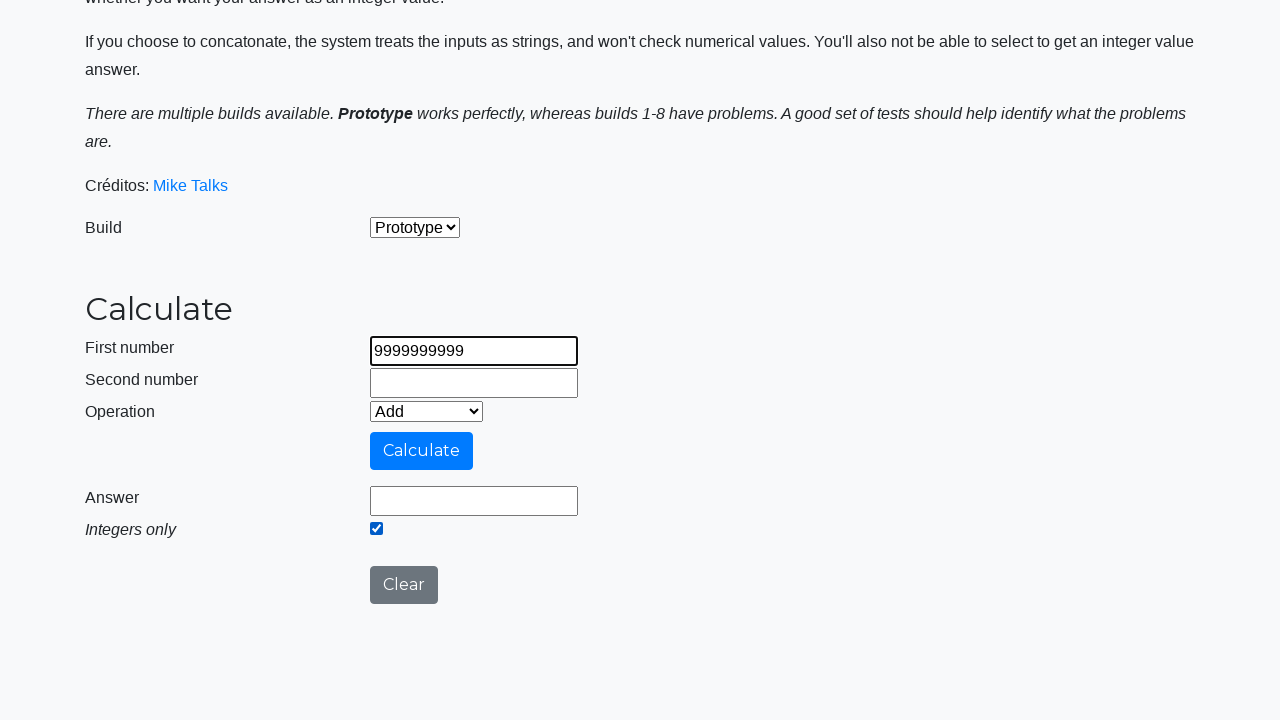

Filled second operand field with 9999999999 on #number2Field
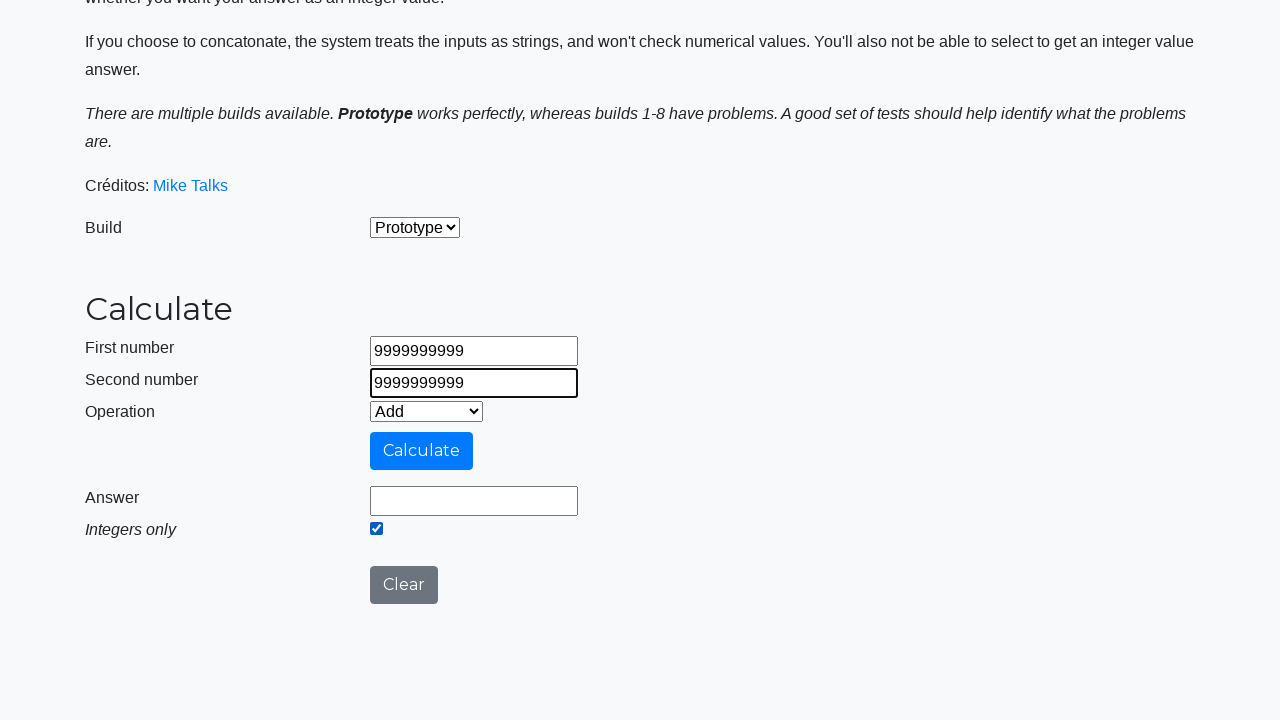

Clicked calculate button to perform addition at (422, 451) on #calculateButton
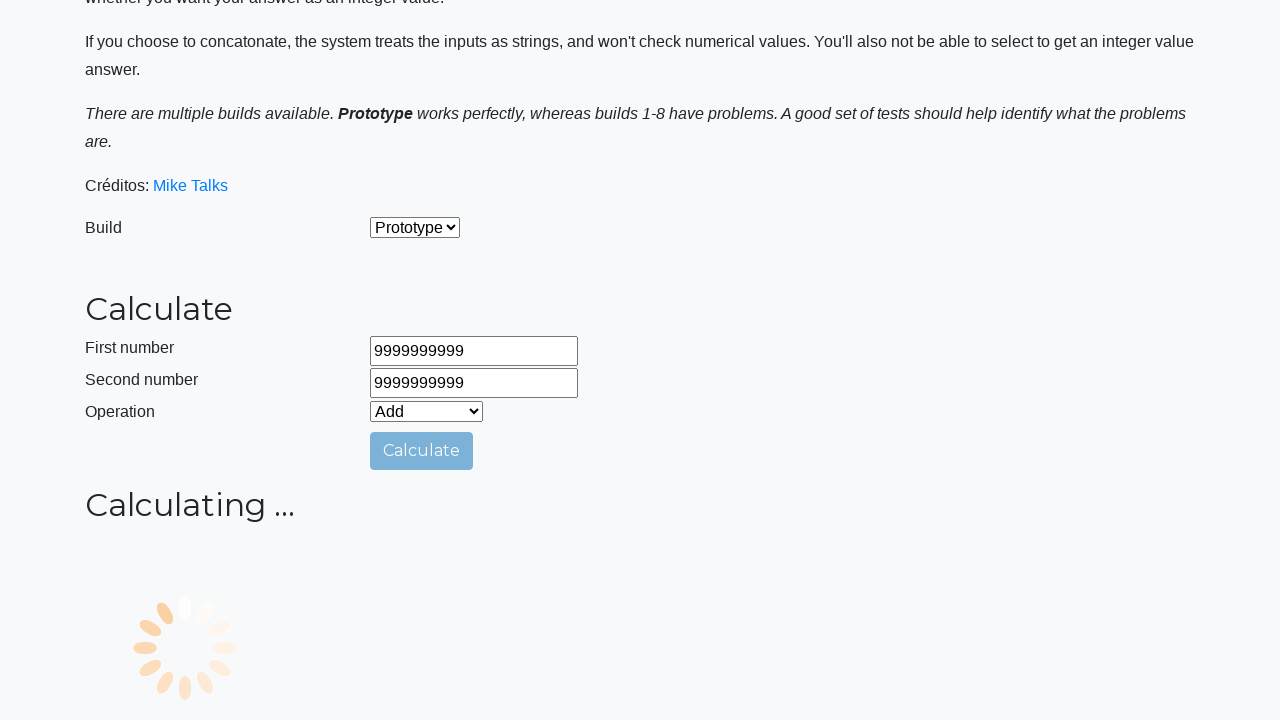

Verified result equals 19999999998 (9999999999 + 9999999999)
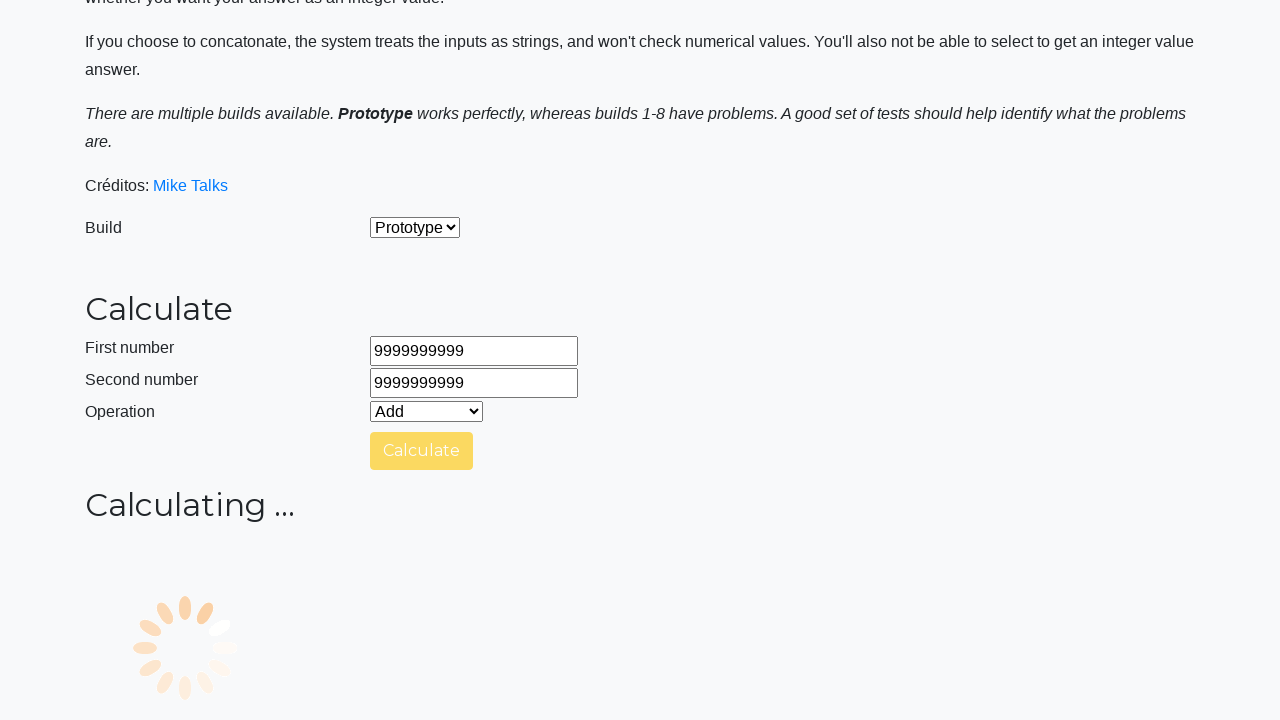

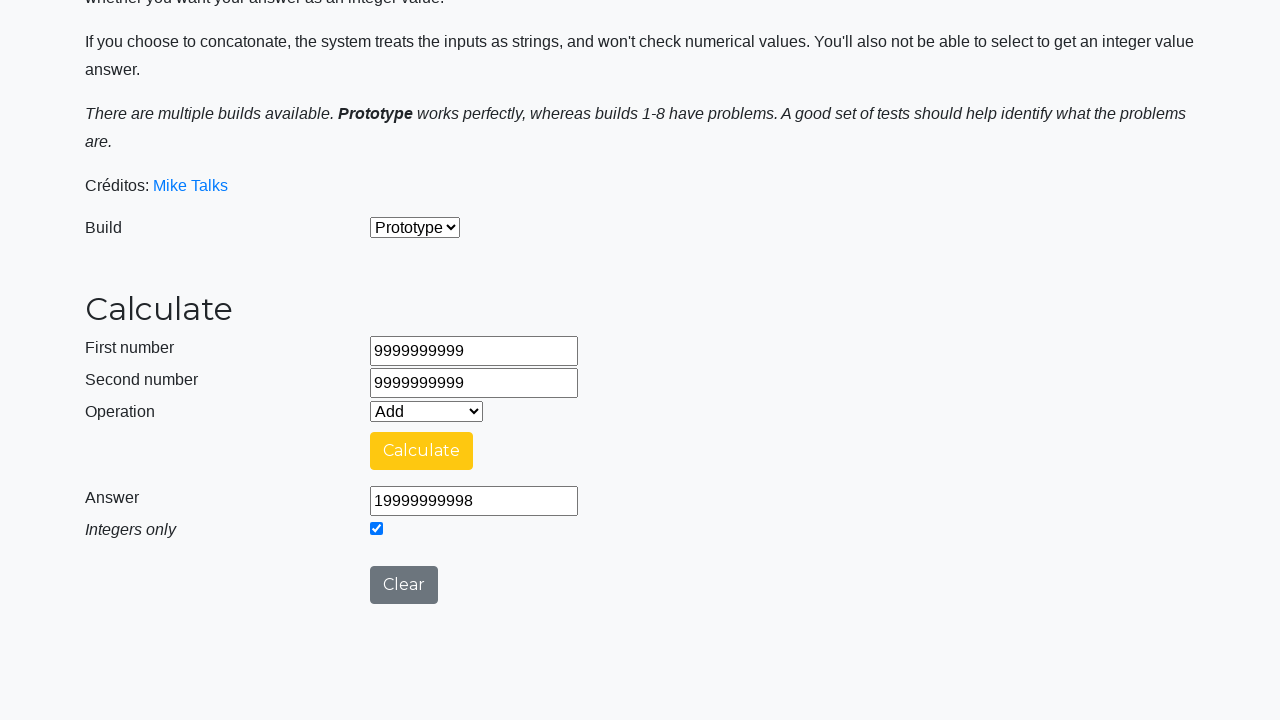